Tests registration form validation with invalid email format

Starting URL: https://alada.vn/tai-khoan/dang-ky.html

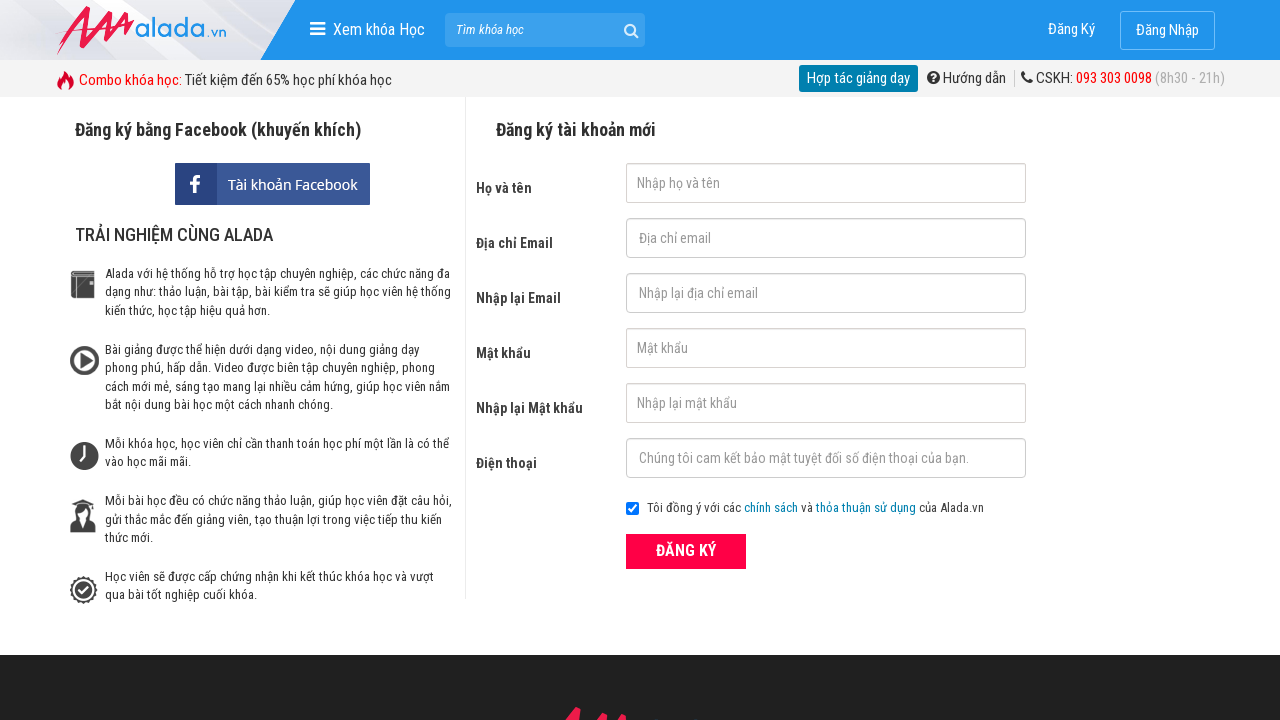

Filled first name field with 'Rita Huynh' on #txtFirstname
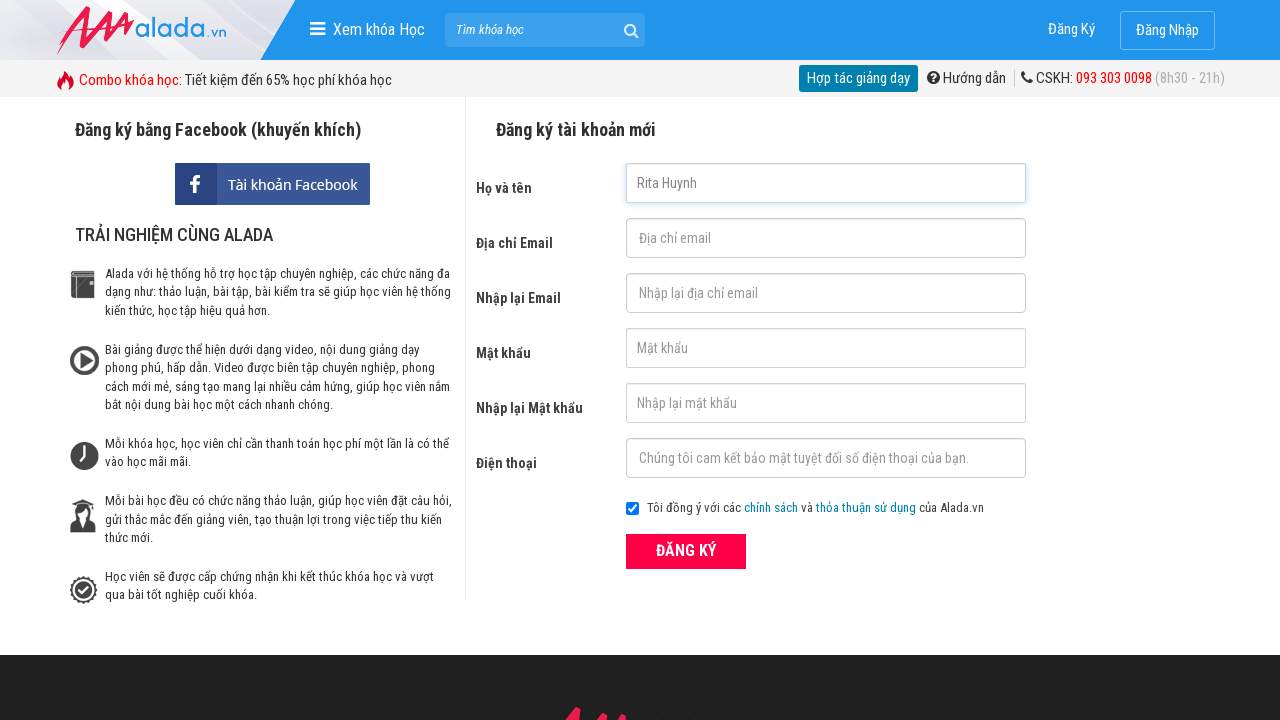

Filled email field with invalid format '123@fffff@' on #txtEmail
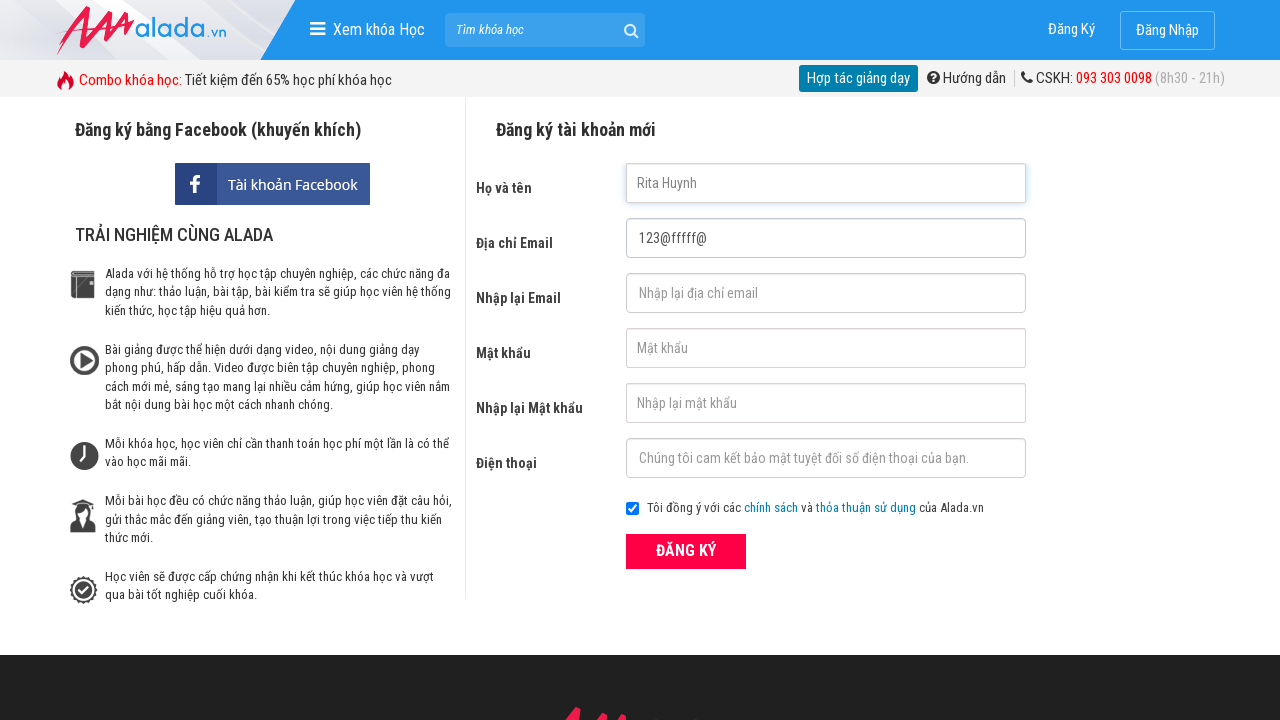

Filled confirm email field with invalid format '123@fffff@' on #txtCEmail
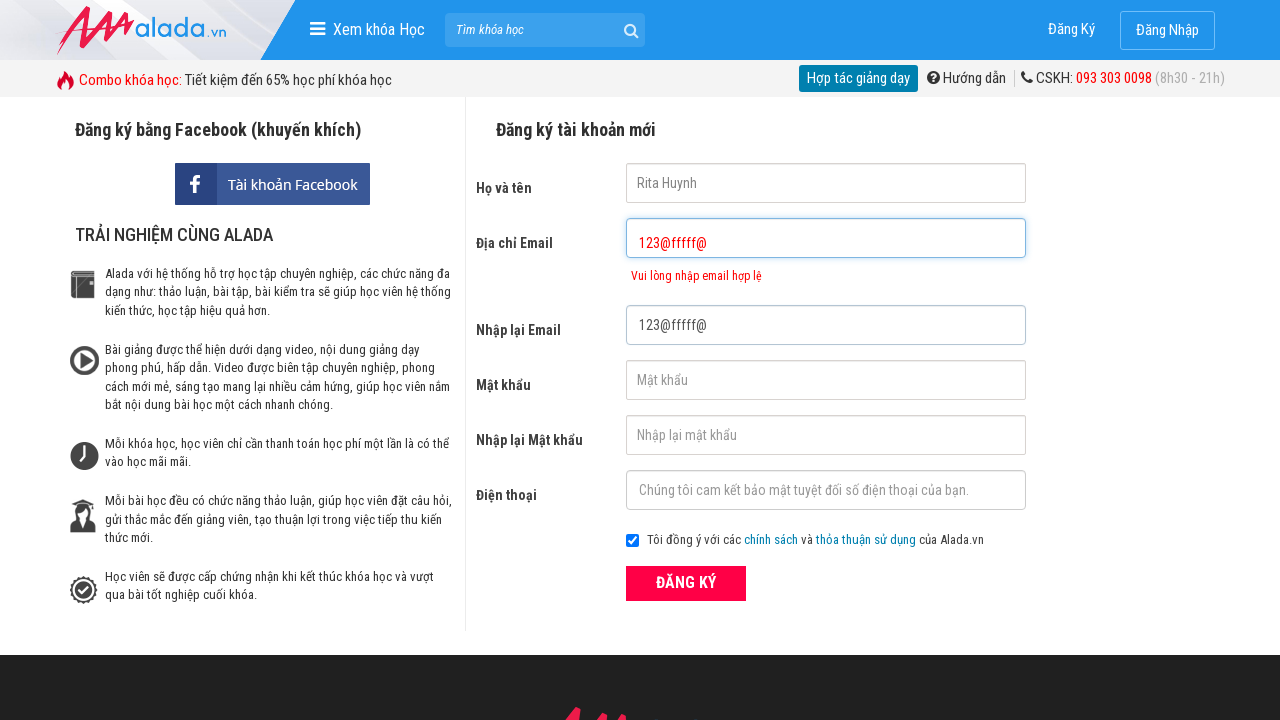

Filled password field with '123456' on #txtPassword
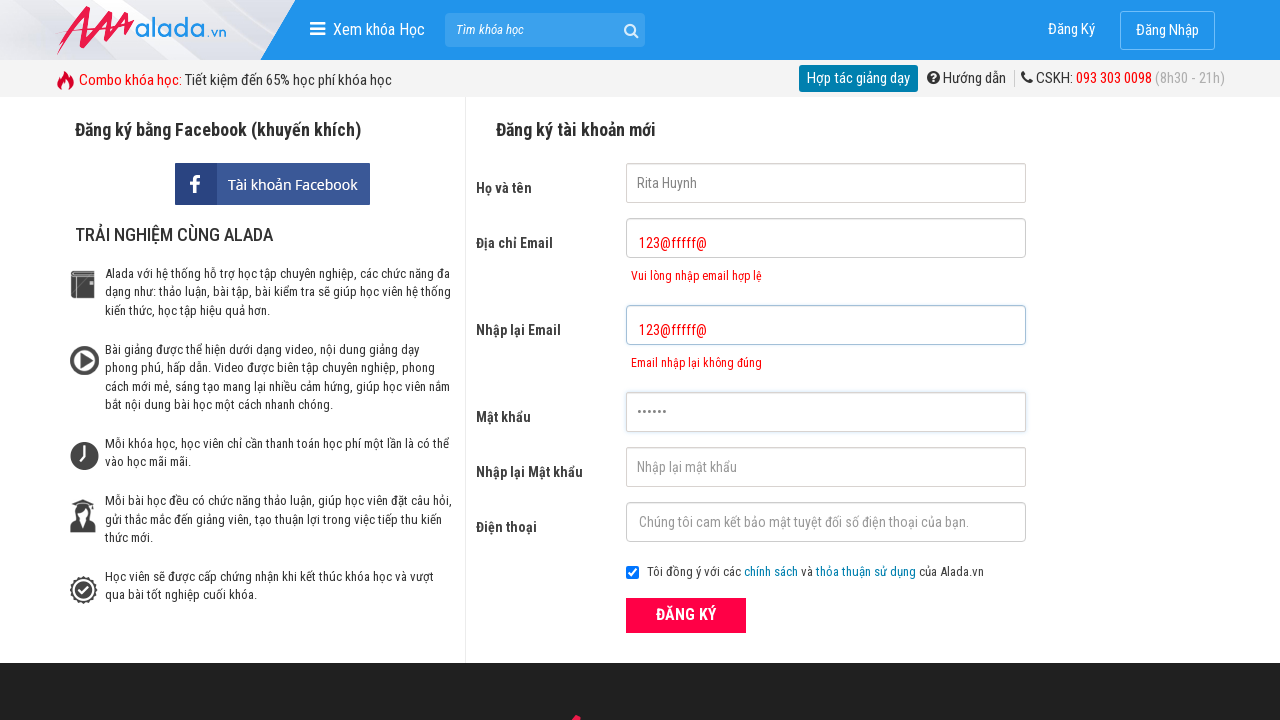

Filled confirm password field with '123456' on #txtCPassword
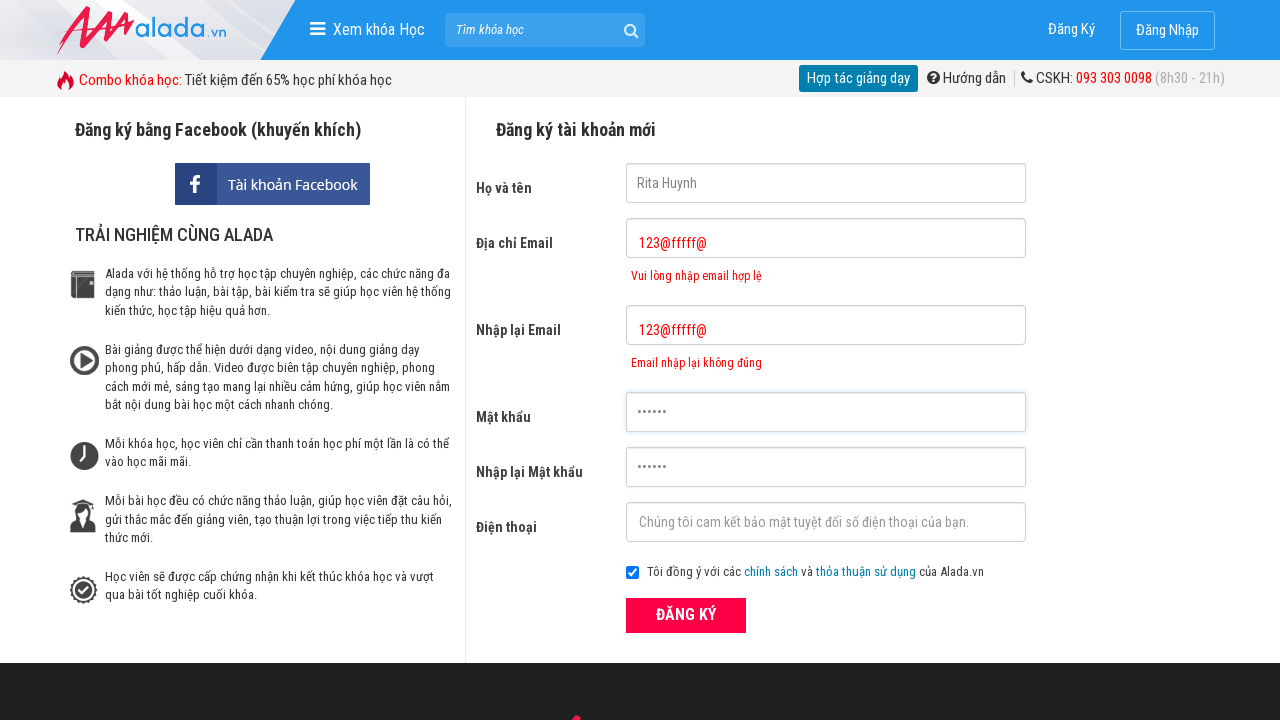

Filled phone field with '0902123398' on #txtPhone
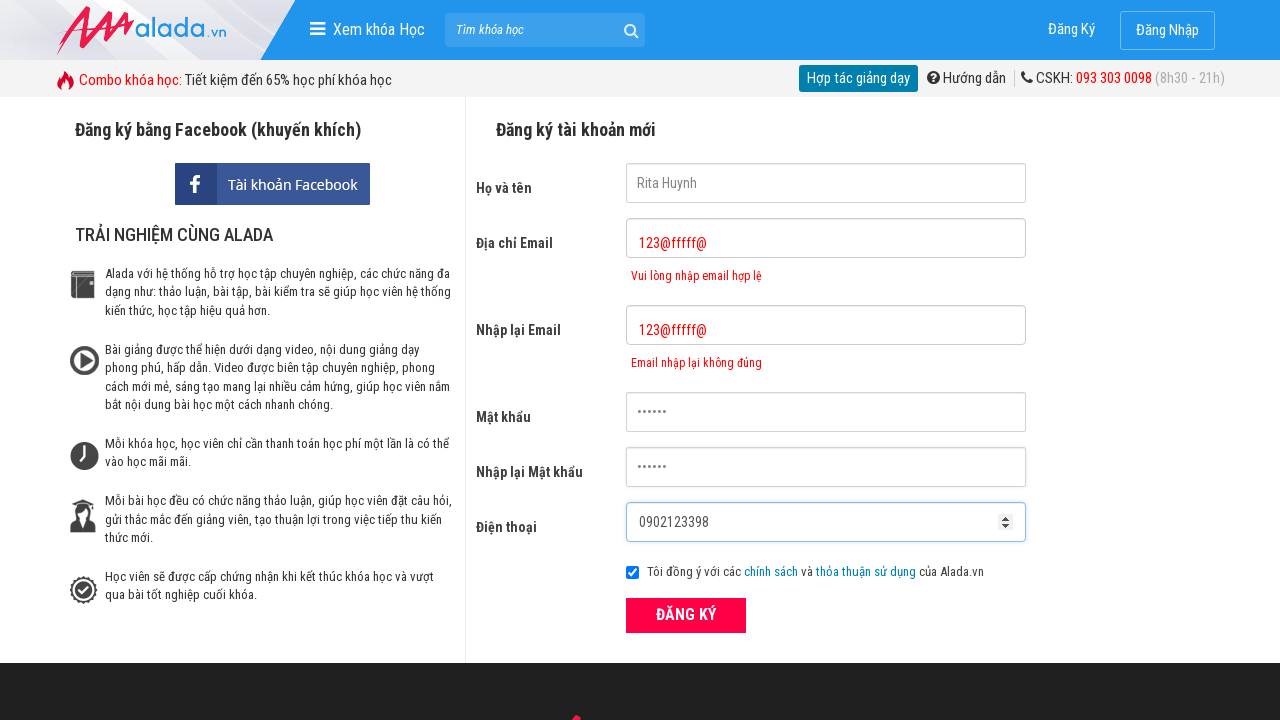

Clicked ĐĂNG KÝ submit button at (686, 615) on xpath=//button[text()='ĐĂNG KÝ' and @type='submit']
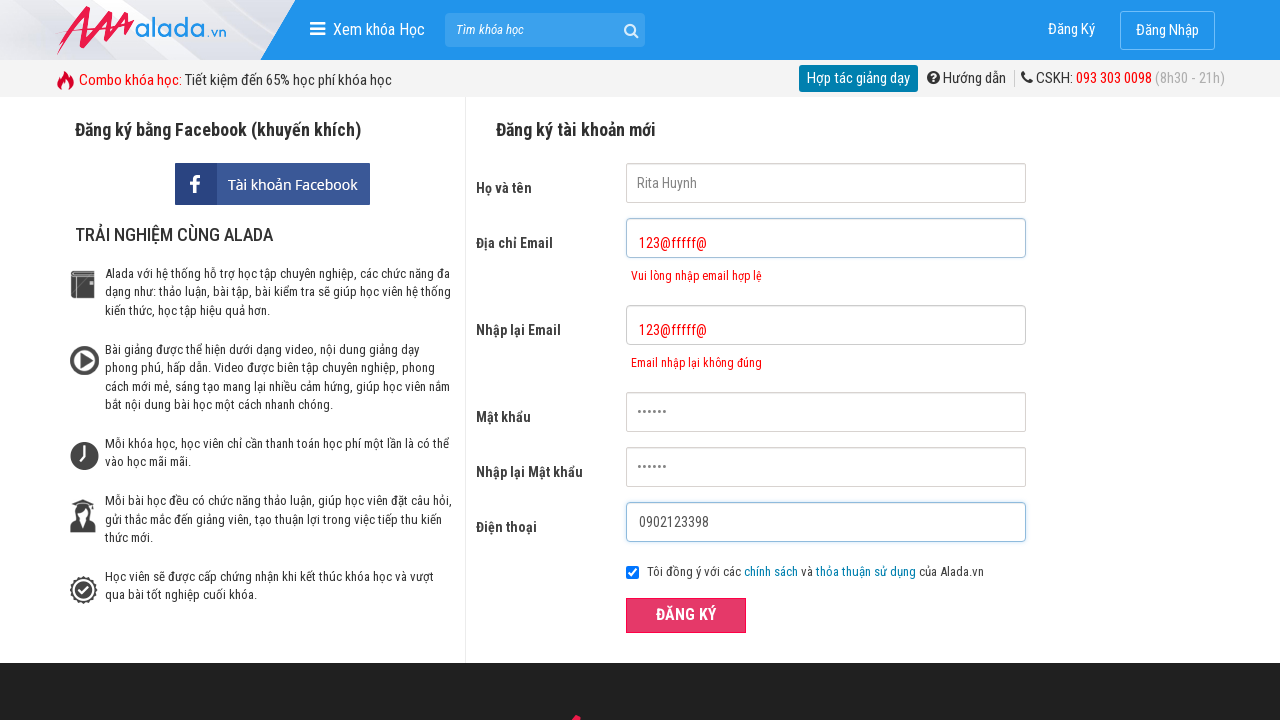

Email error message appeared, validating invalid email format rejection
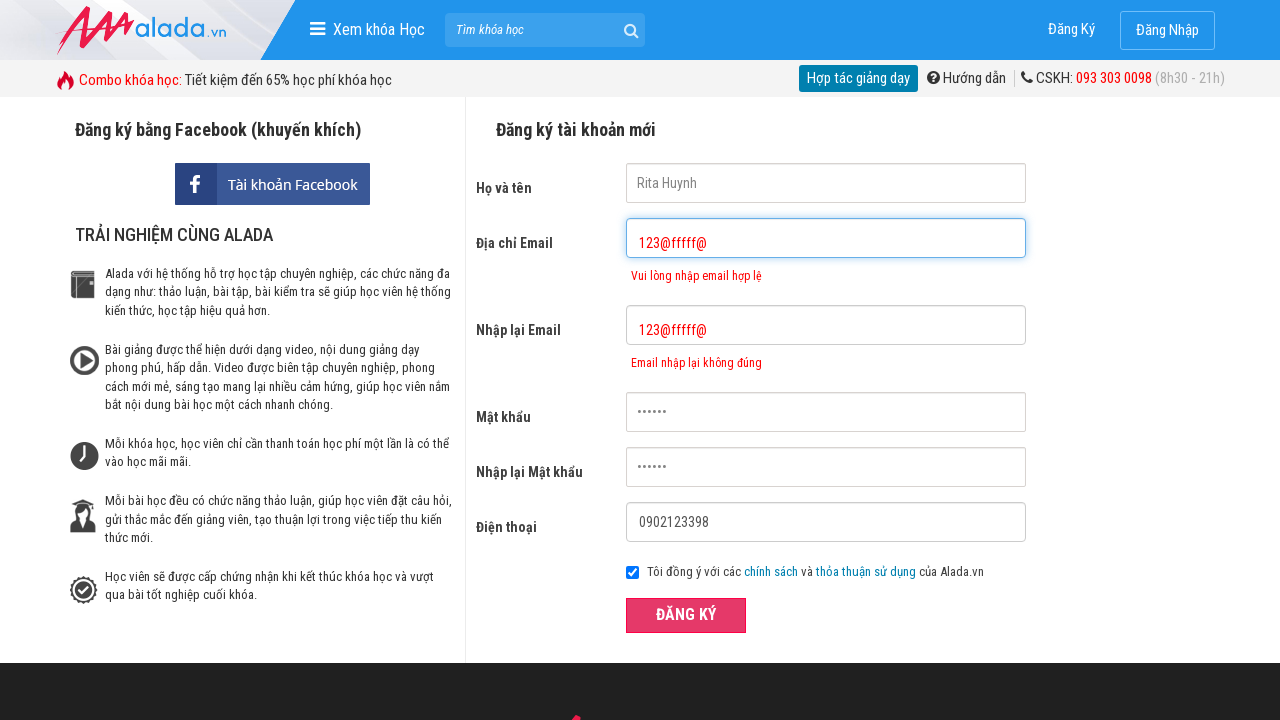

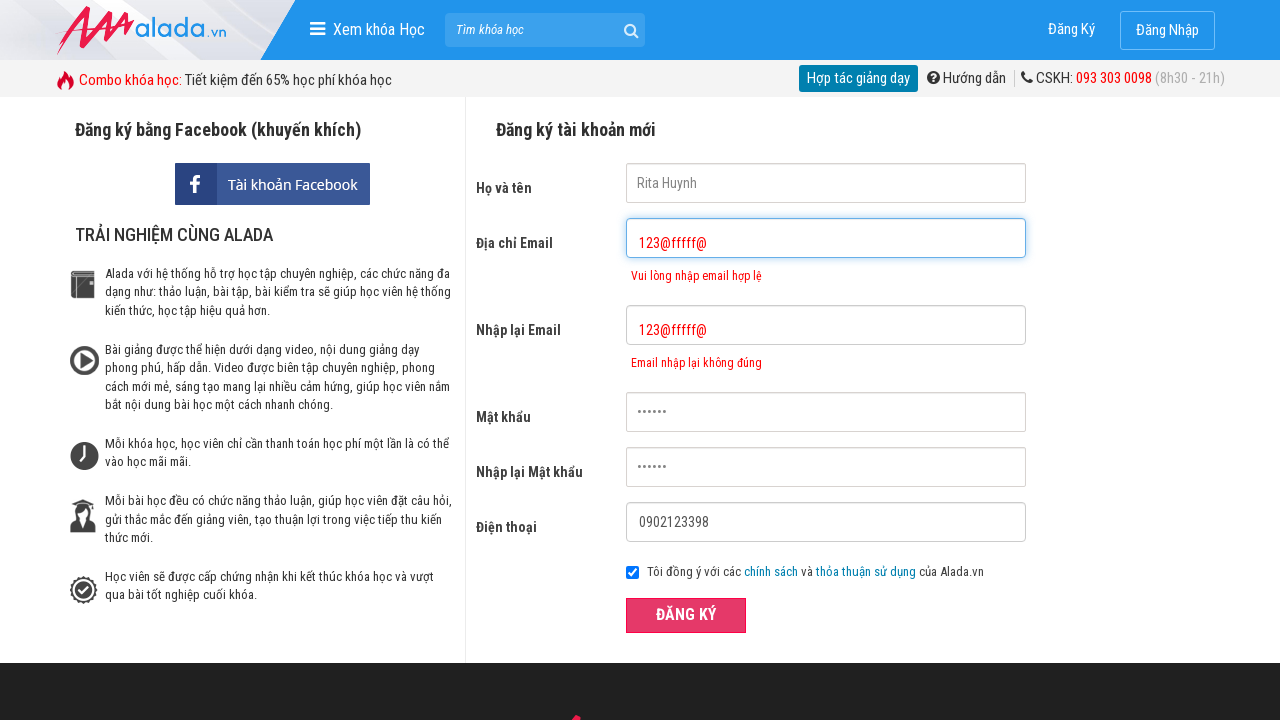